Tests the JS Confirm button by clicking it, dismissing the confirm dialog, and verifying the result text shows "You clicked: Cancel"

Starting URL: https://the-internet.herokuapp.com/javascript_alerts

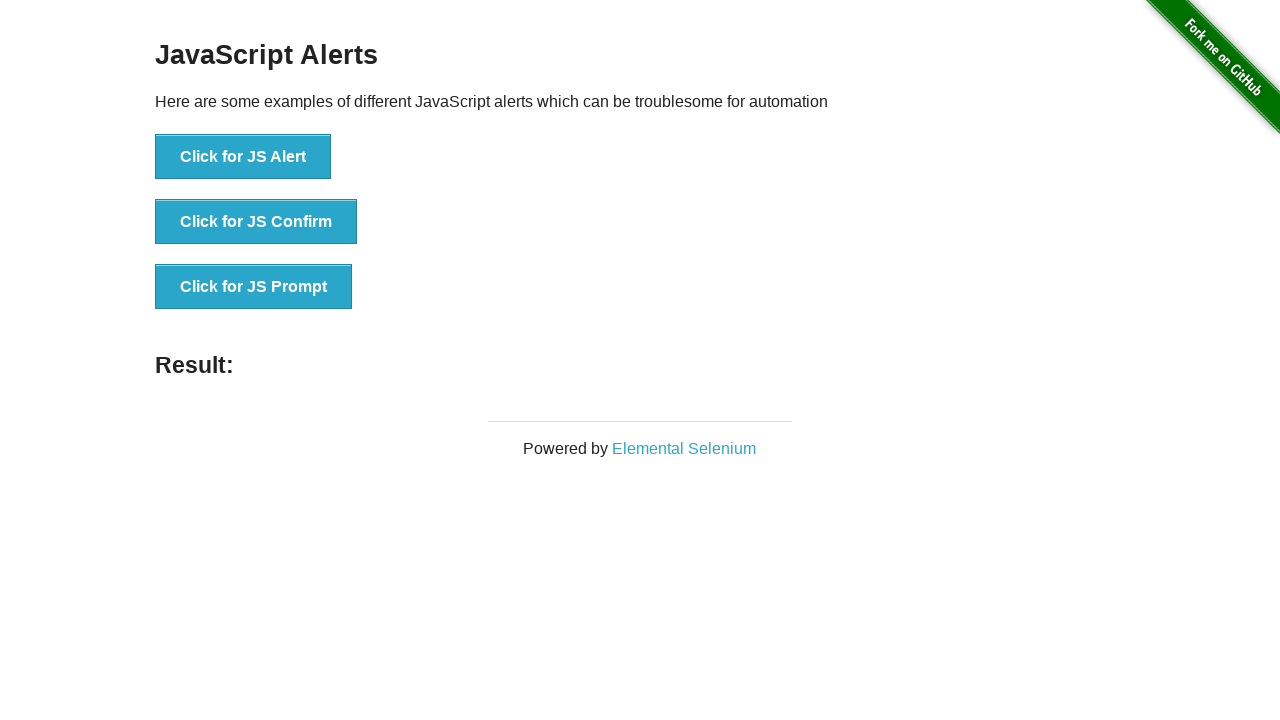

Set up dialog handler to dismiss the confirm dialog
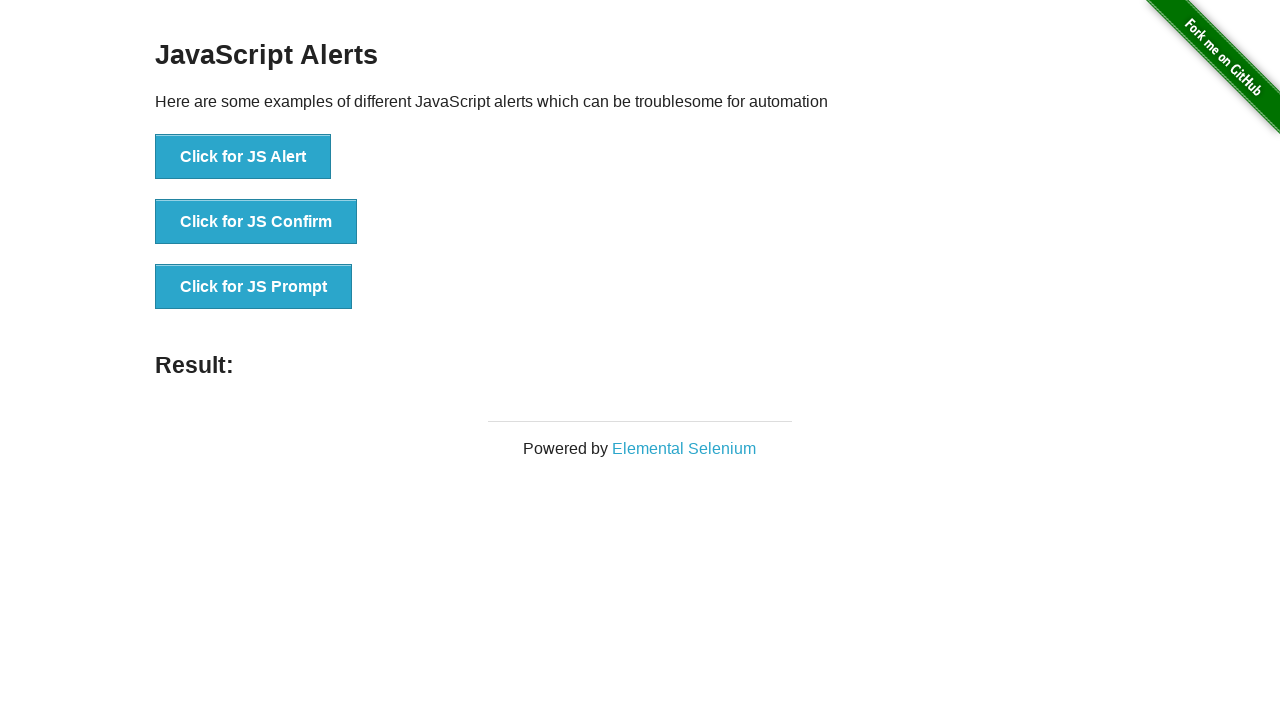

Clicked the JS Confirm button at (256, 222) on button[onclick='jsConfirm()']
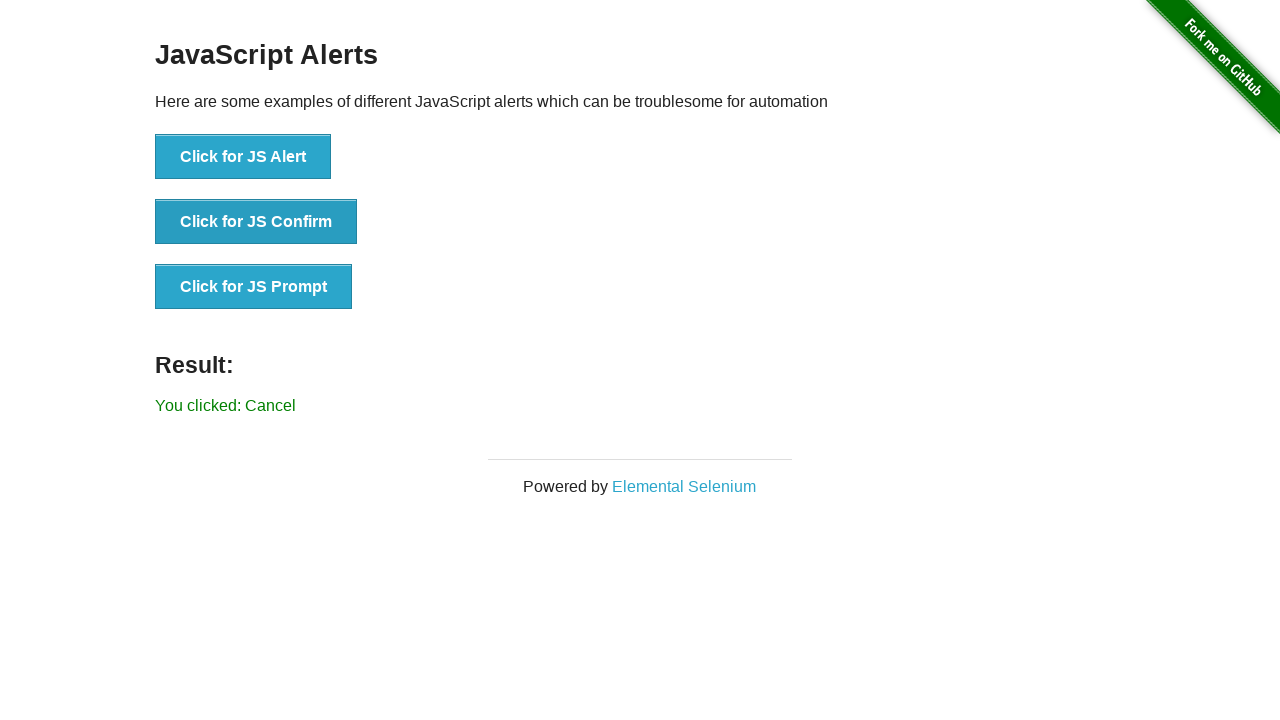

Result text element loaded
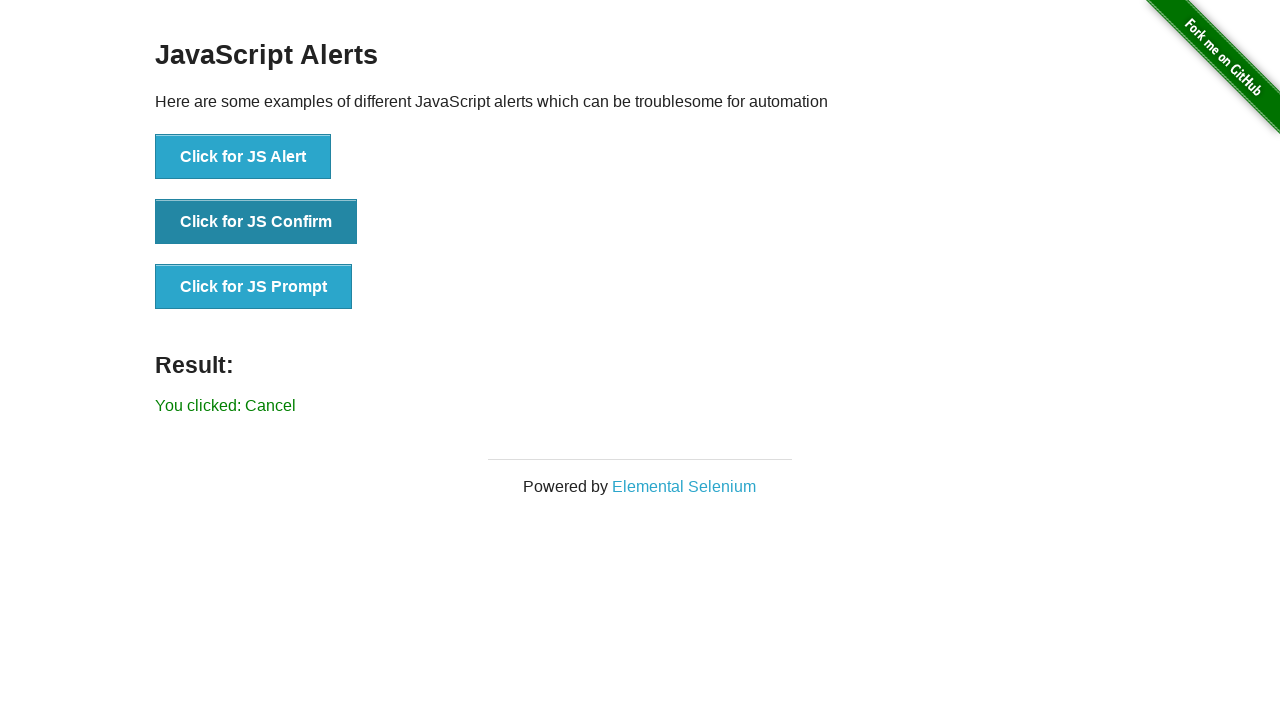

Retrieved result text content
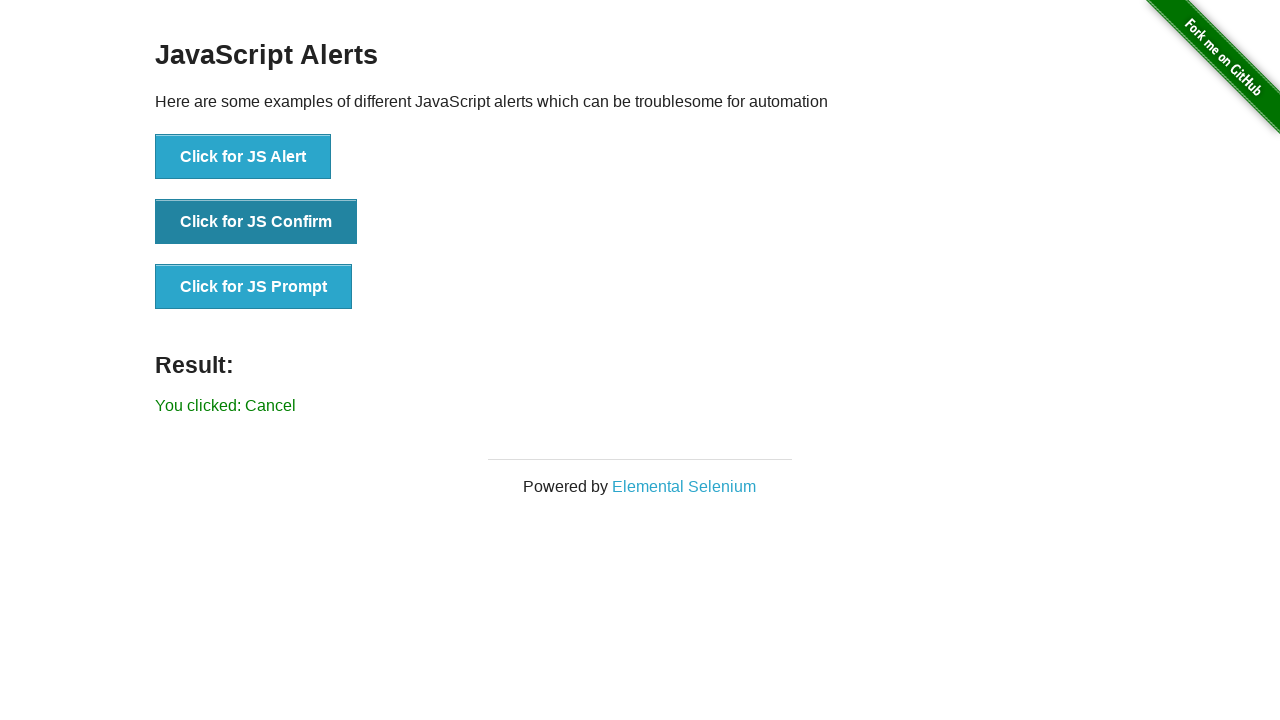

Verified result text shows 'You clicked: Cancel'
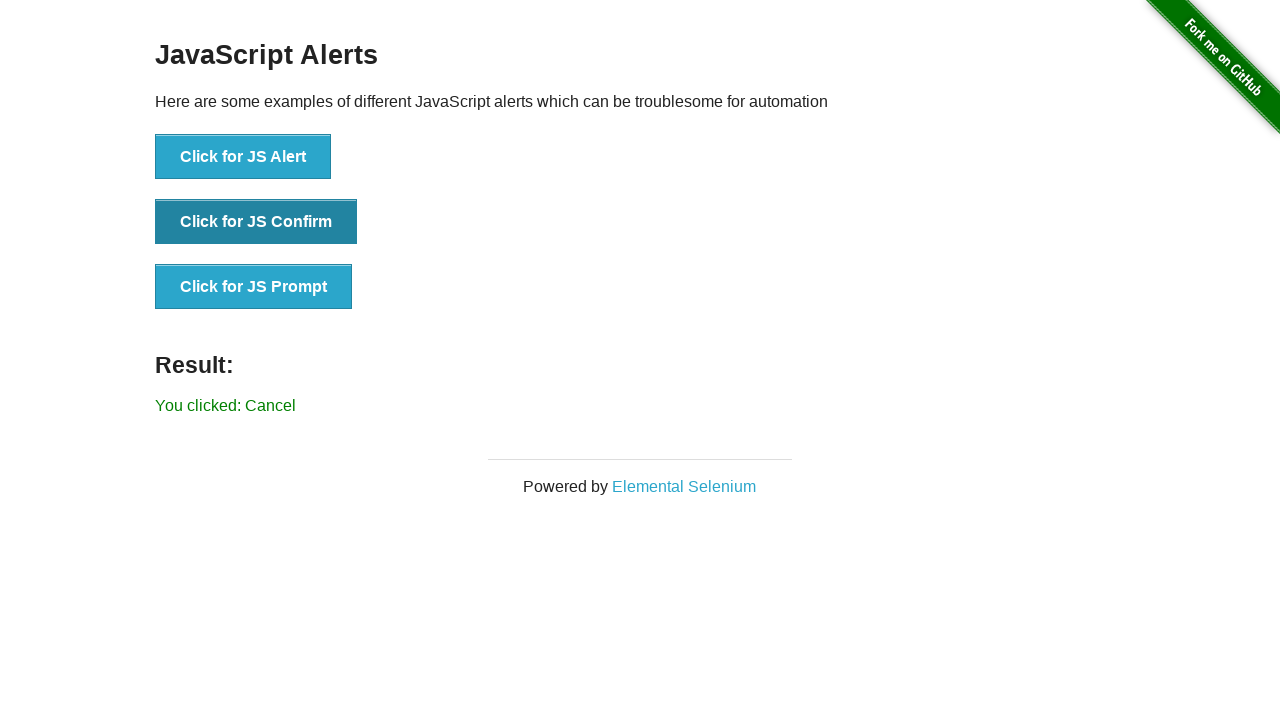

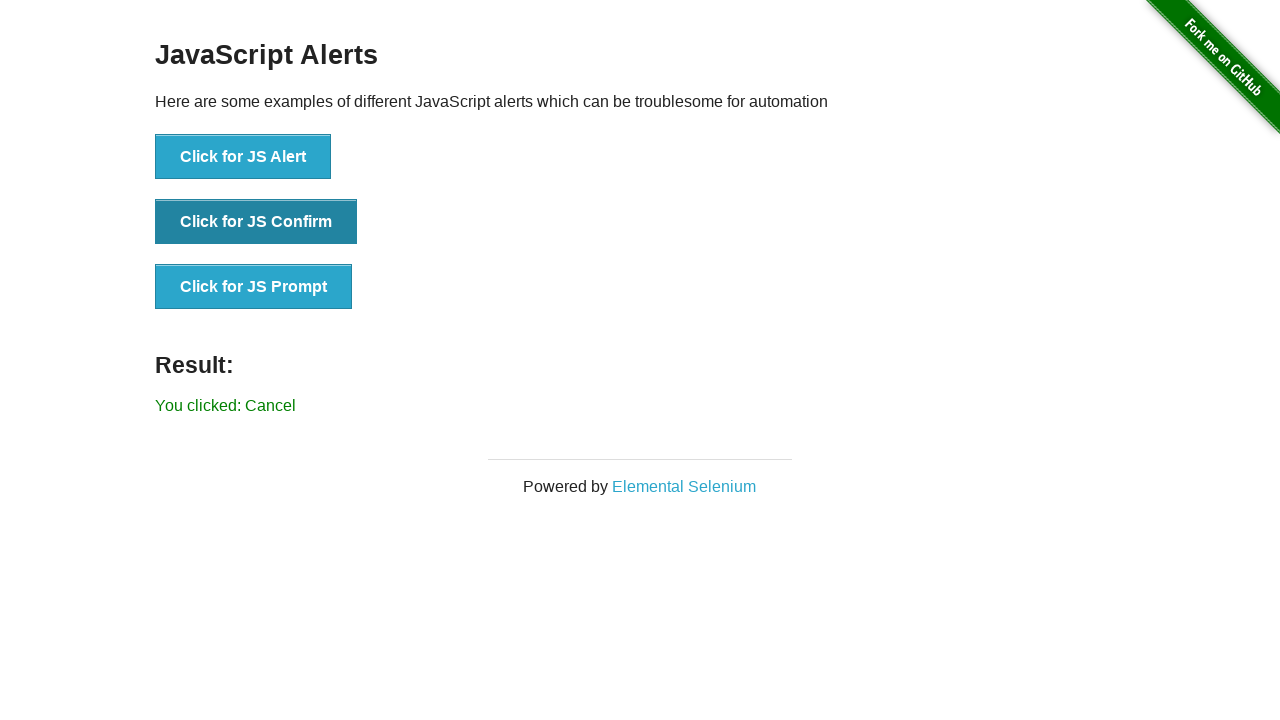